Tests marking all todo items as completed using the toggle all checkbox

Starting URL: https://demo.playwright.dev/todomvc

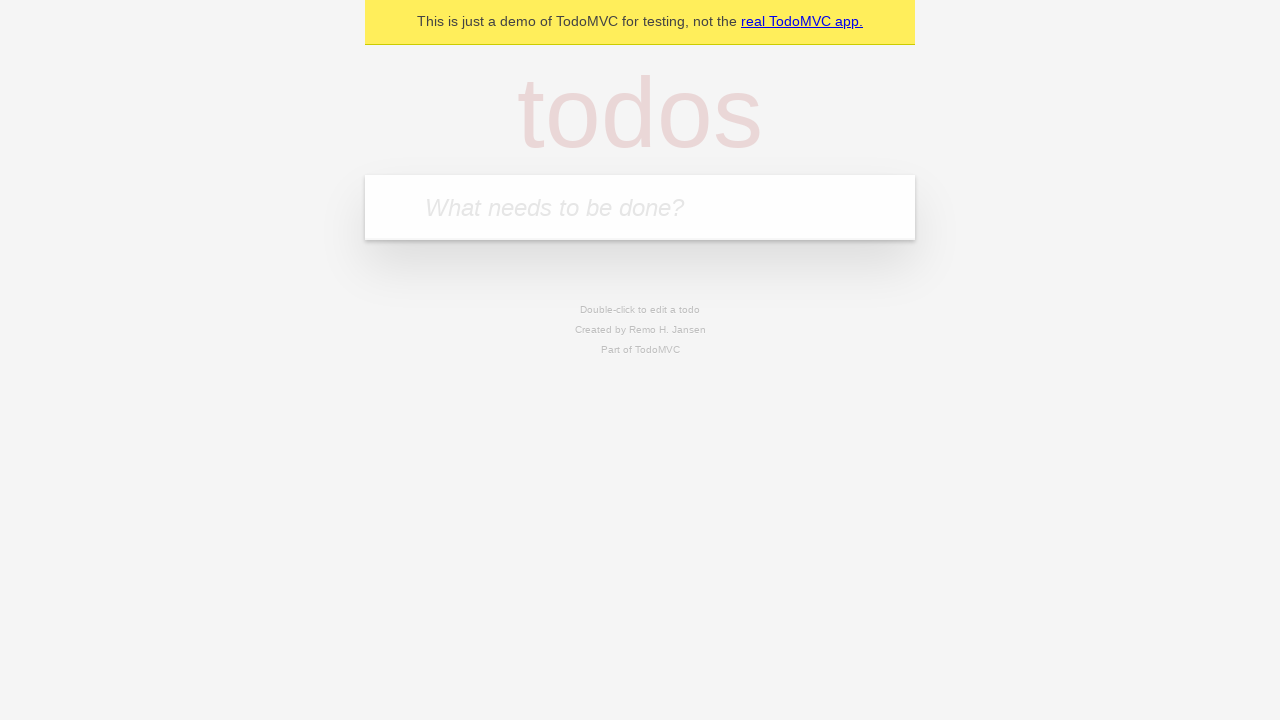

Filled first todo input with 'buy some cheese' on internal:attr=[placeholder="What needs to be done?"i]
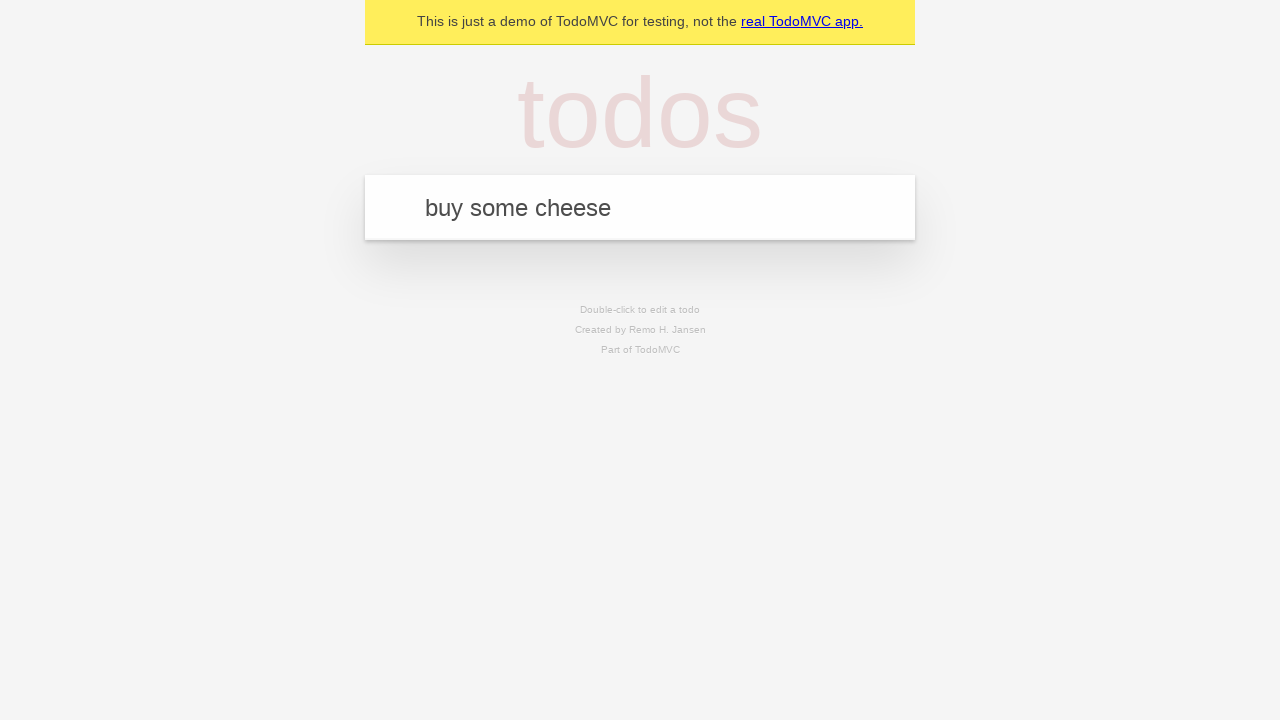

Pressed Enter to create first todo item on internal:attr=[placeholder="What needs to be done?"i]
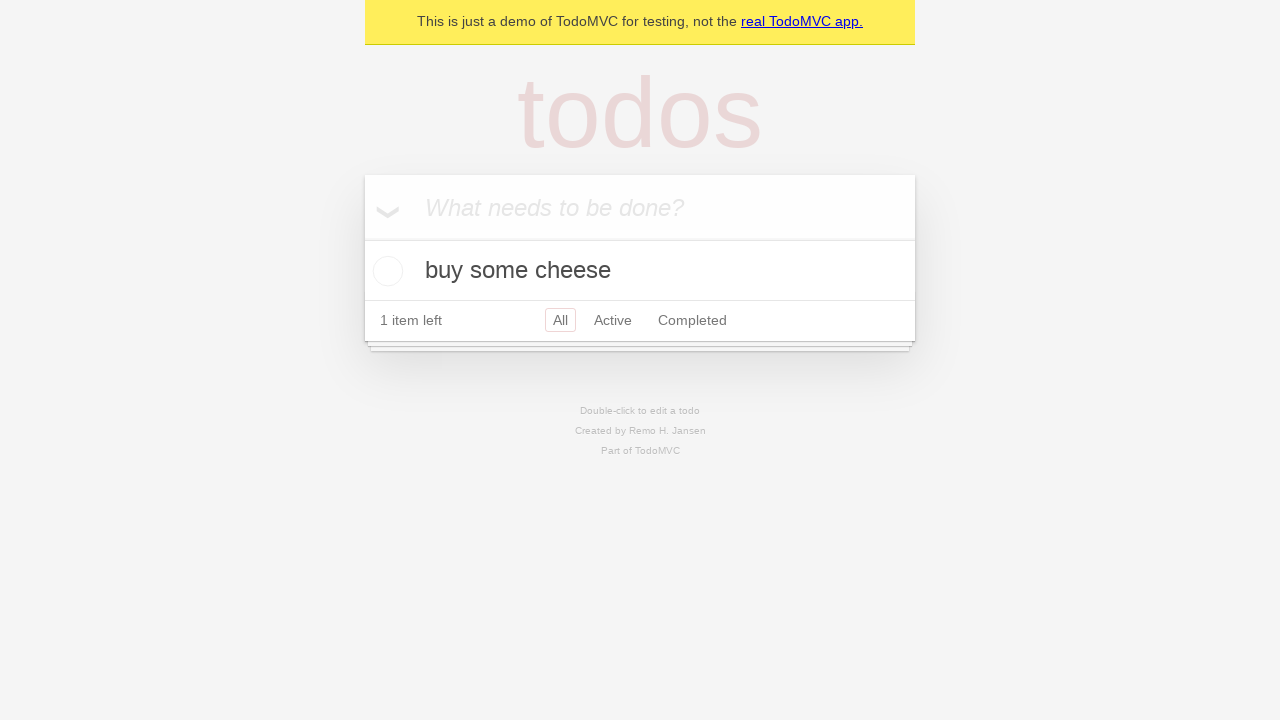

Filled second todo input with 'feed the cat' on internal:attr=[placeholder="What needs to be done?"i]
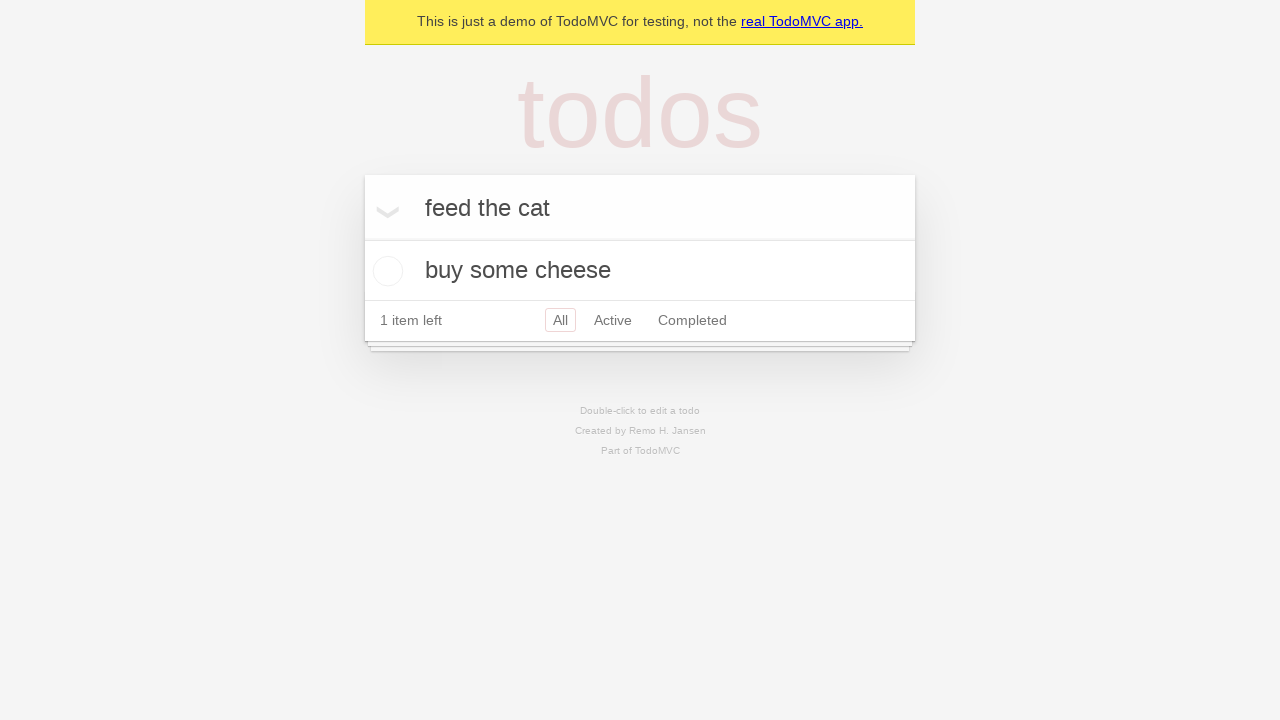

Pressed Enter to create second todo item on internal:attr=[placeholder="What needs to be done?"i]
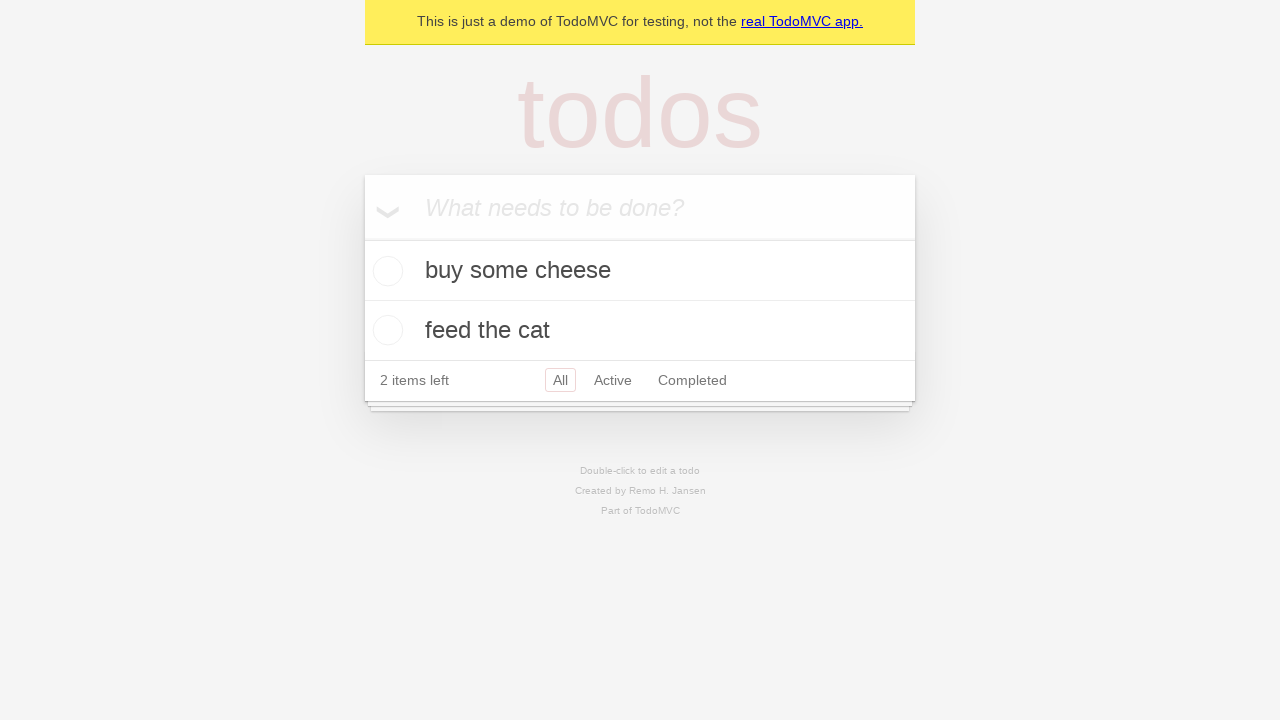

Filled third todo input with 'book a doctors appointment' on internal:attr=[placeholder="What needs to be done?"i]
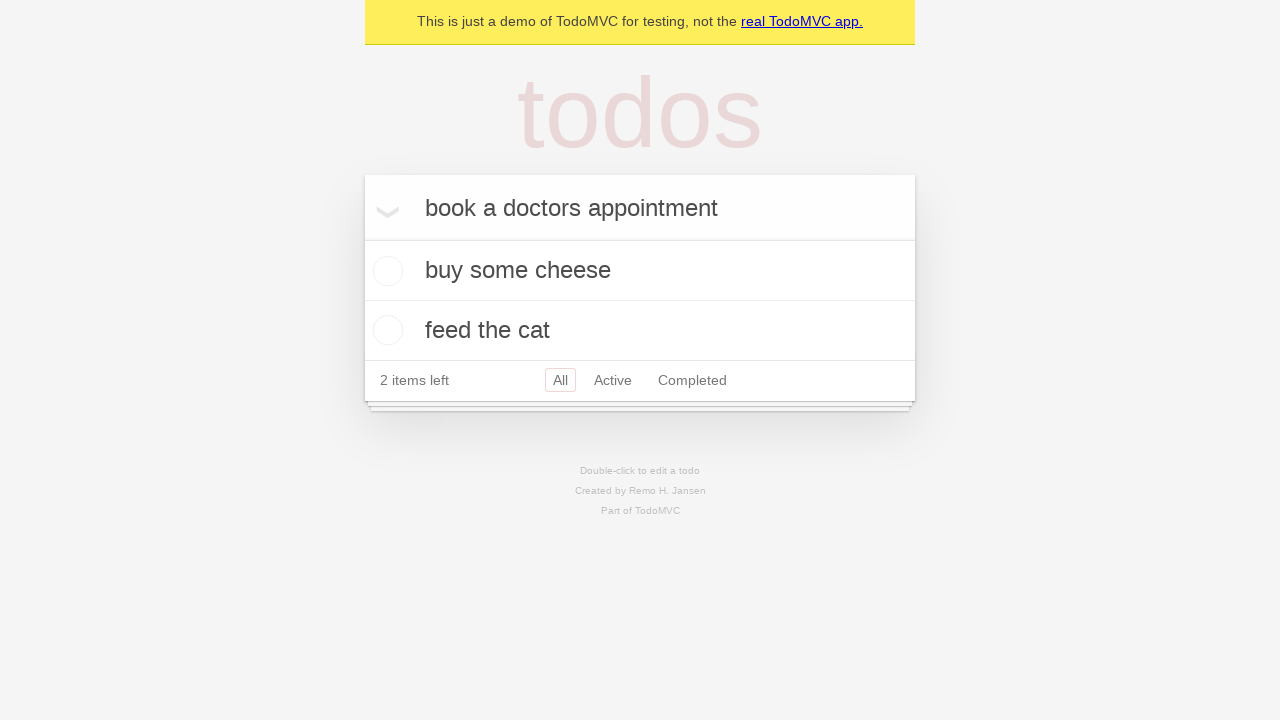

Pressed Enter to create third todo item on internal:attr=[placeholder="What needs to be done?"i]
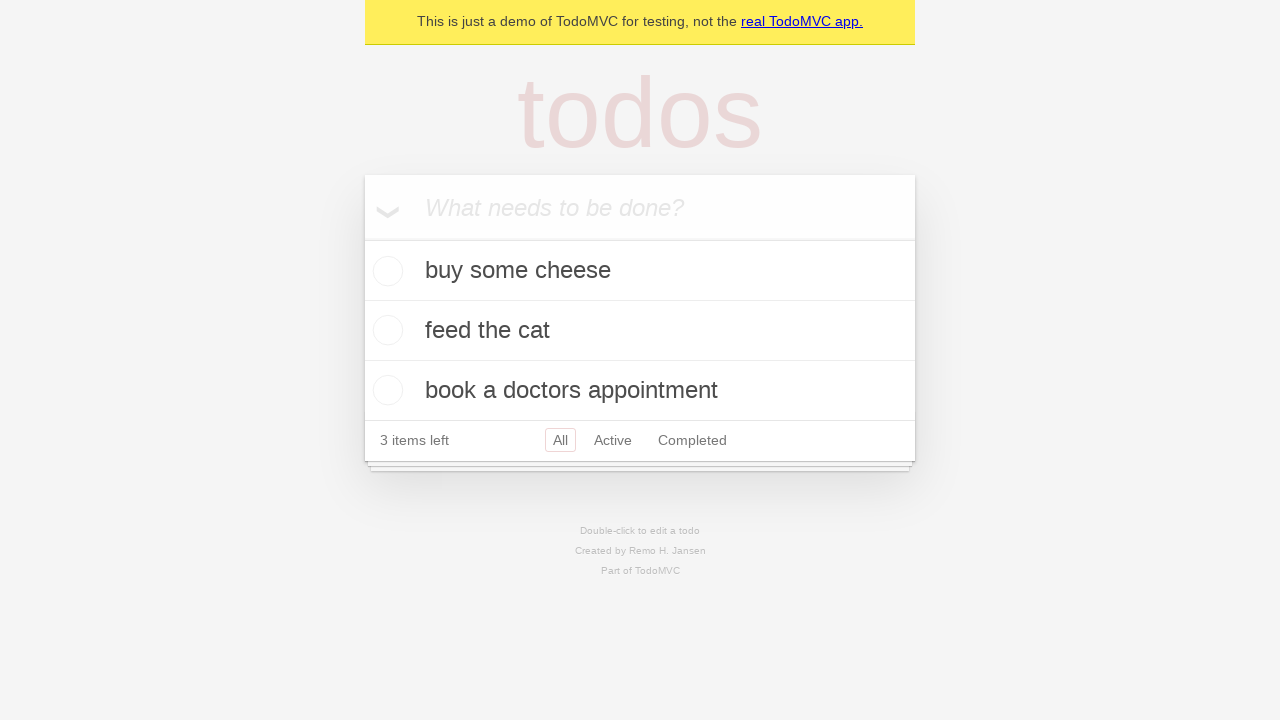

Waited for all 3 todo items to appear in the DOM
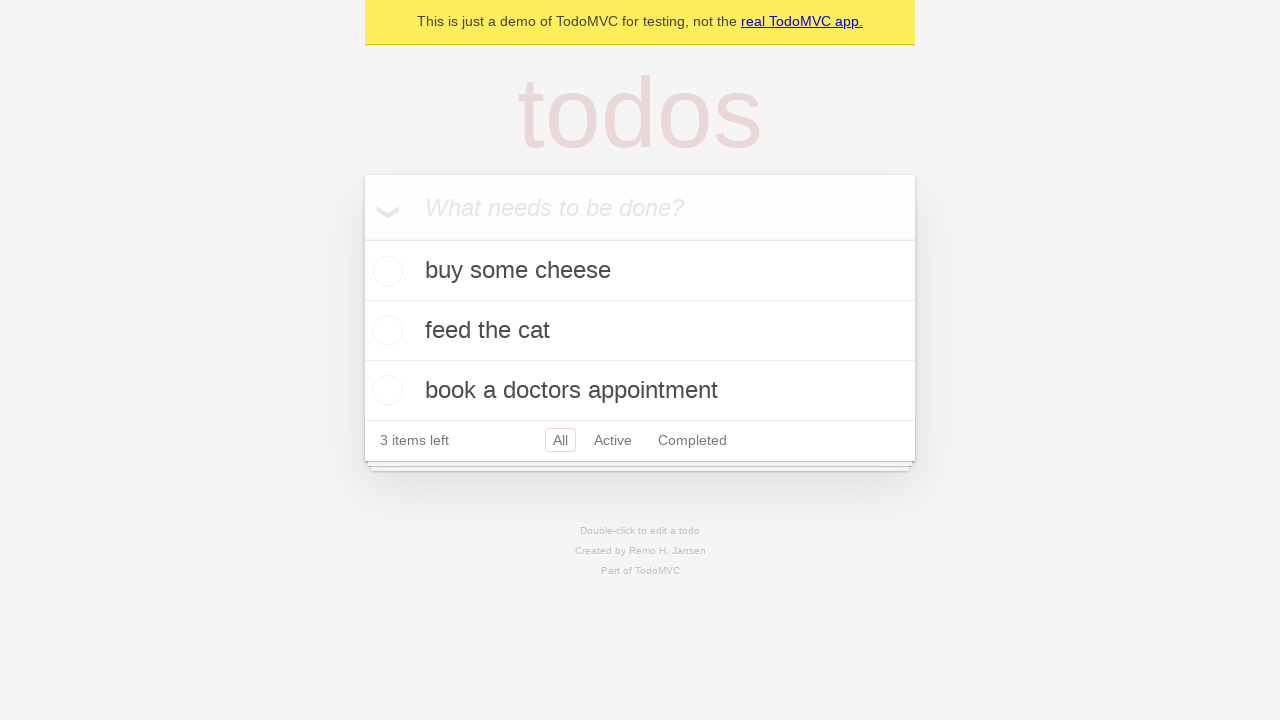

Clicked the 'Mark all as complete' checkbox to toggle all items as completed at (362, 238) on internal:label="Mark all as complete"i
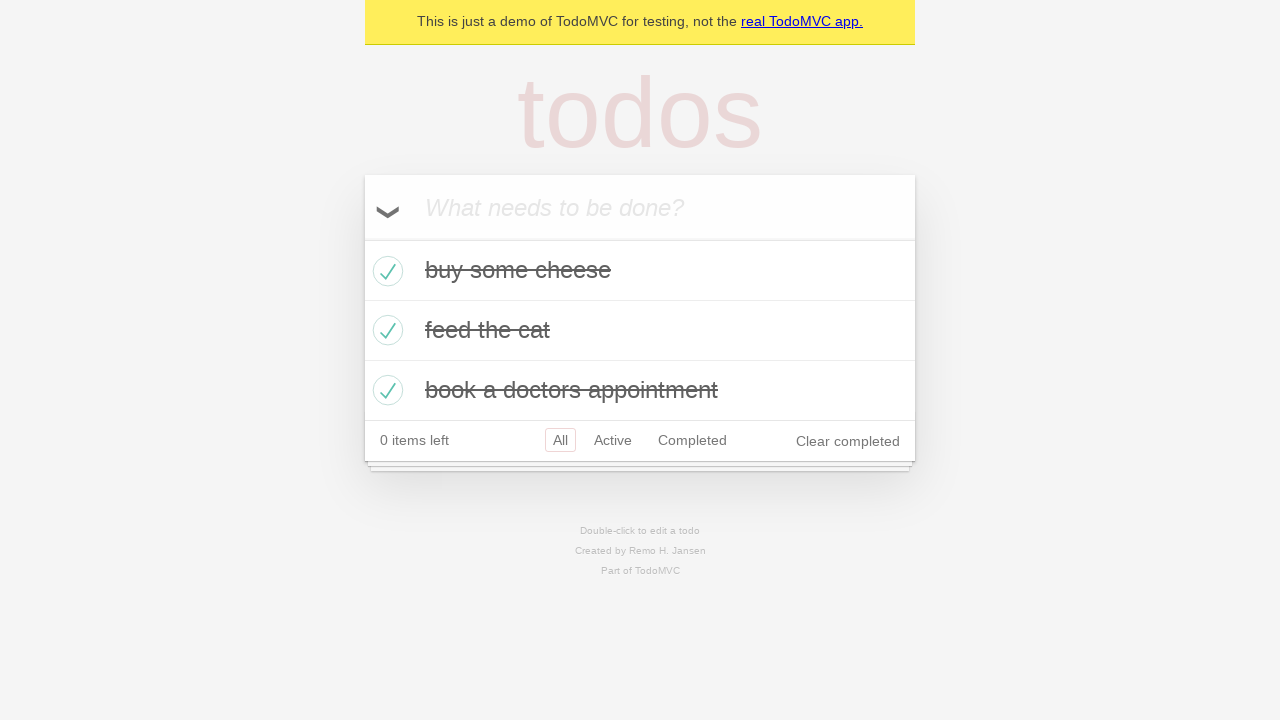

Verified that todo items have been marked as completed
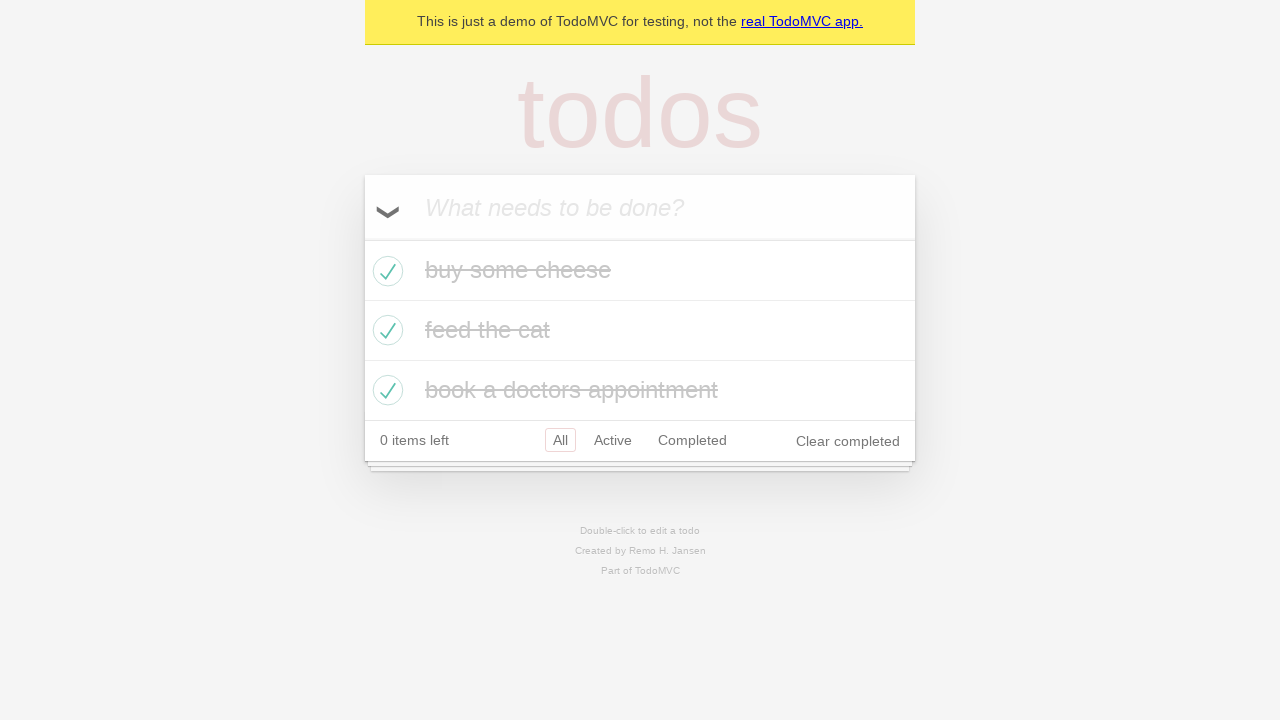

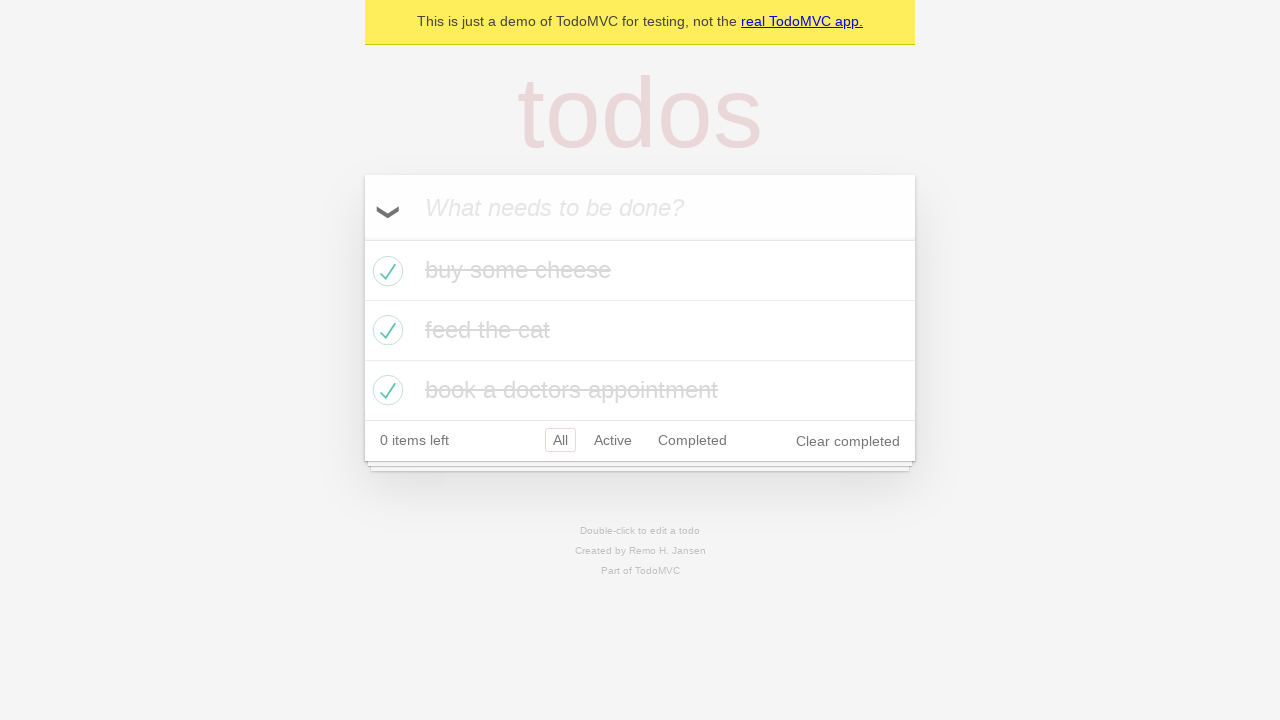